Navigates to the Zol VeBegadol branches page and waits for the table rows containing branch data to load and be visible.

Starting URL: https://zolvebegadol.binaprojects.com/Main.aspx

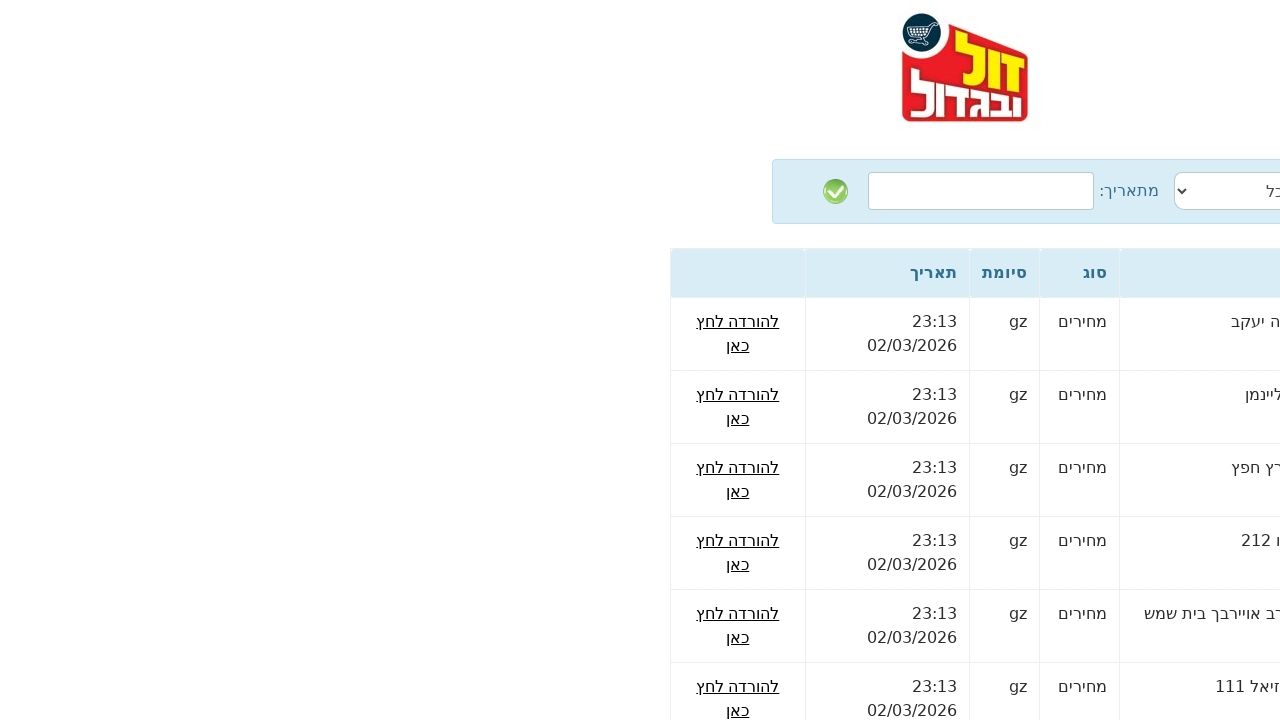

Navigated to Zol VeBegadol main page
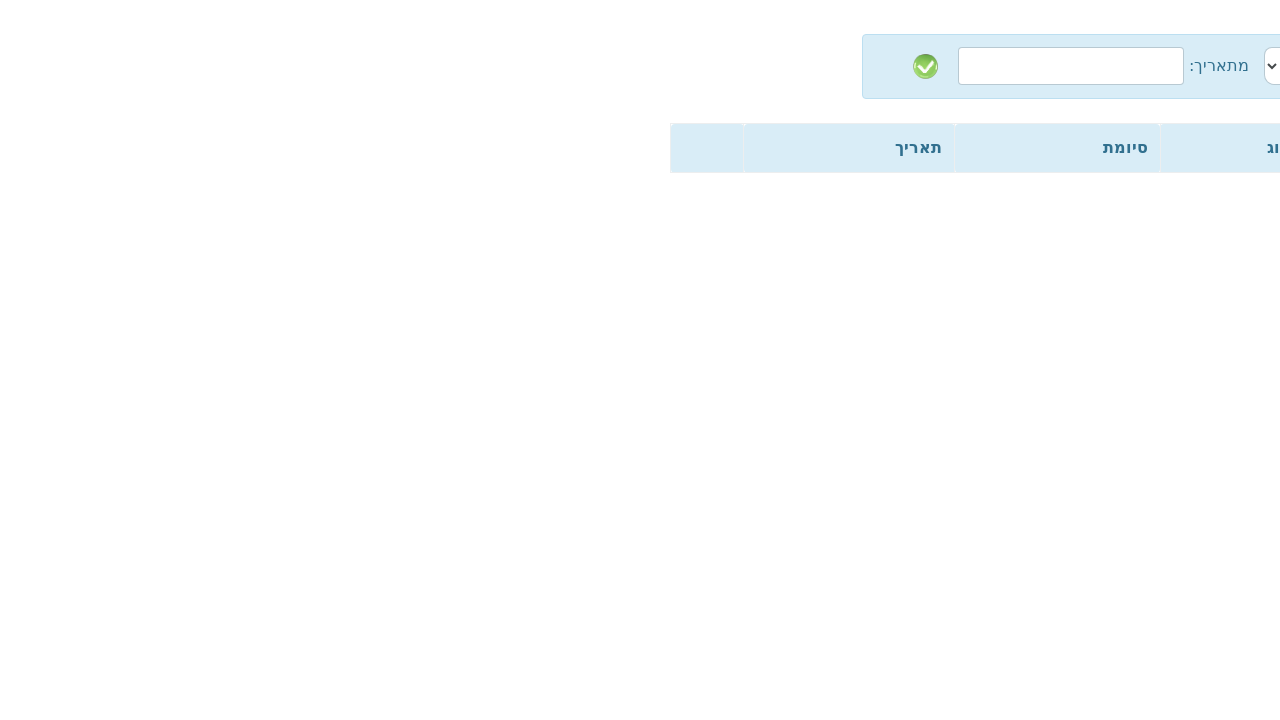

Table rows with branch data loaded
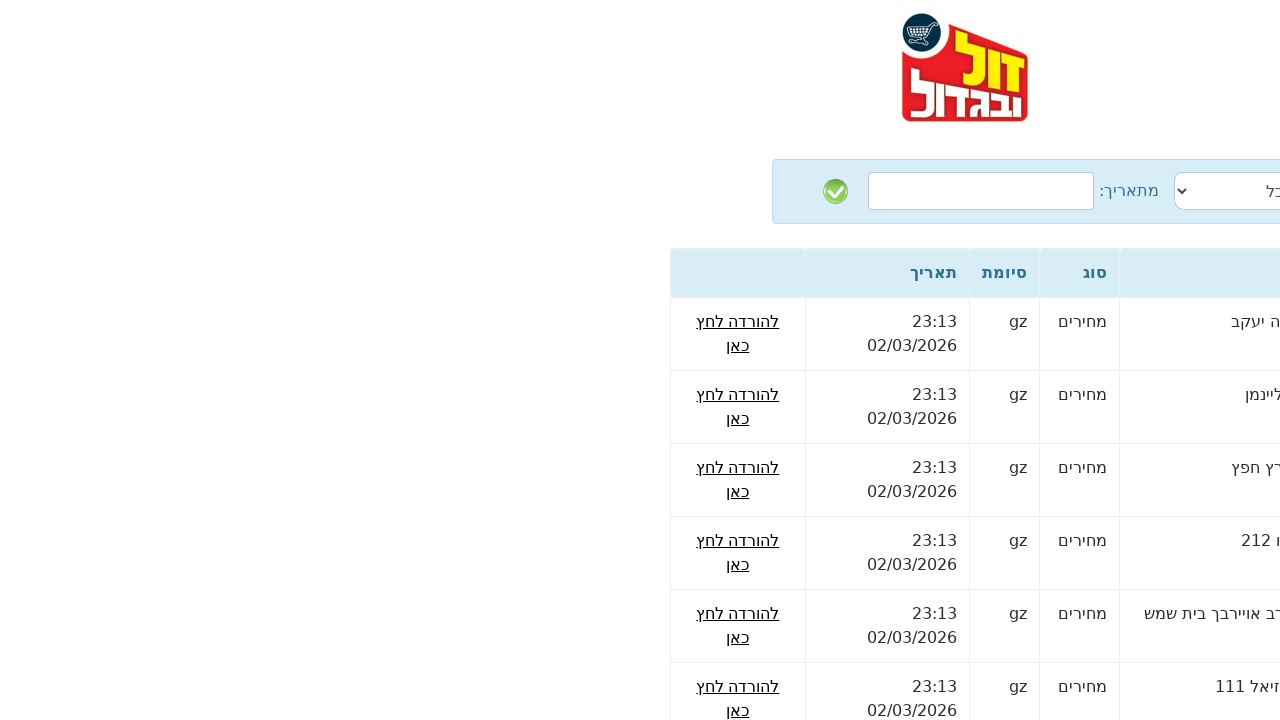

First branch data row is now visible
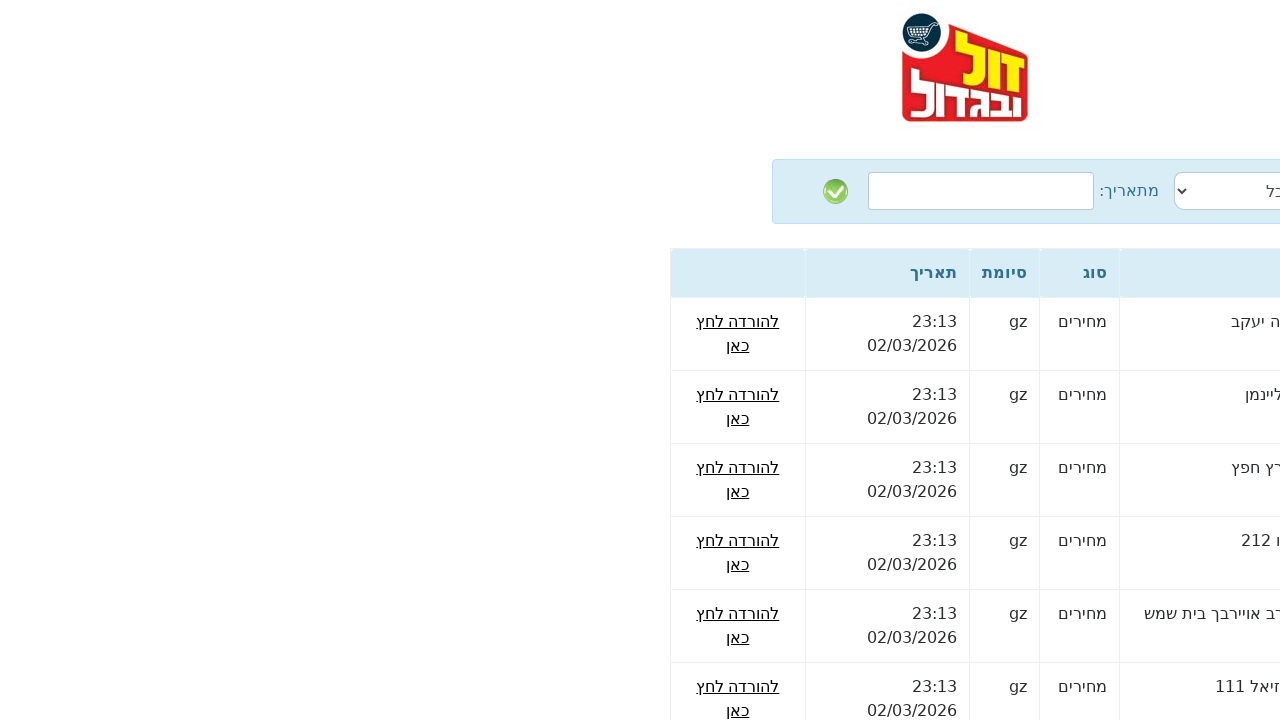

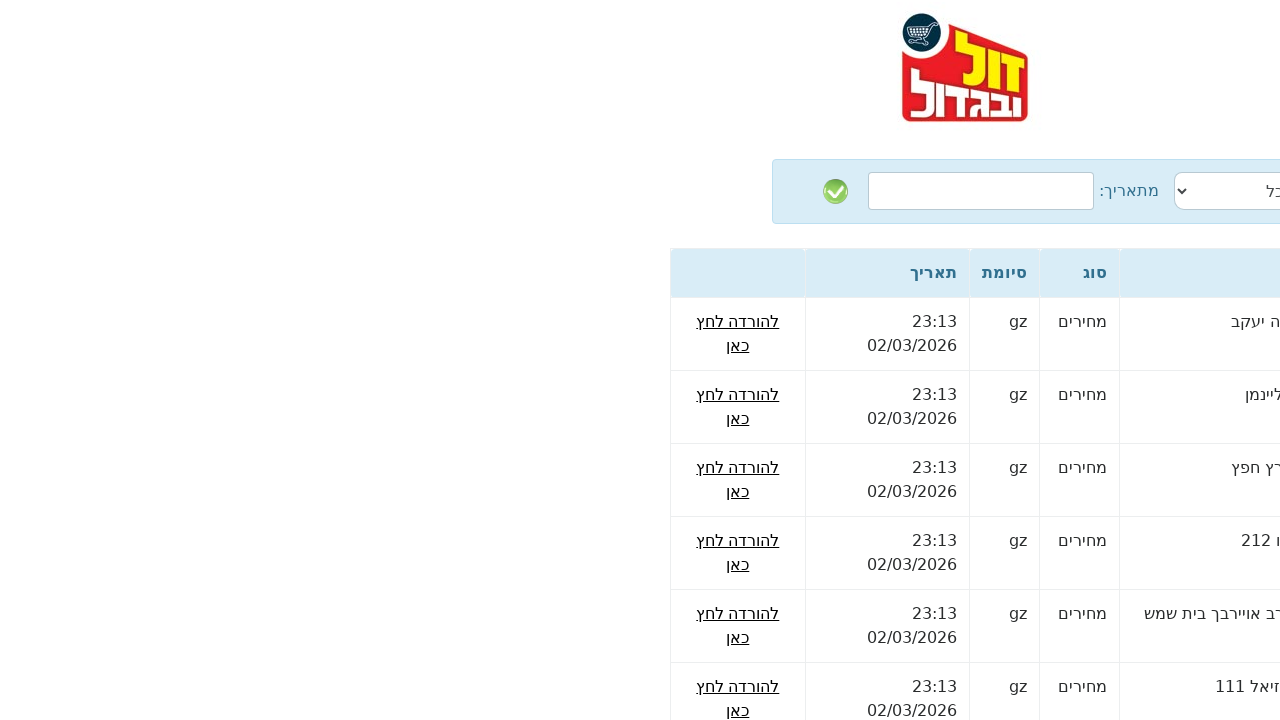